Tests dynamic loading page where an element is rendered after loading bar completes, clicks Start button and waits for the finish text to appear, then verifies the displayed text.

Starting URL: http://the-internet.herokuapp.com/dynamic_loading/2

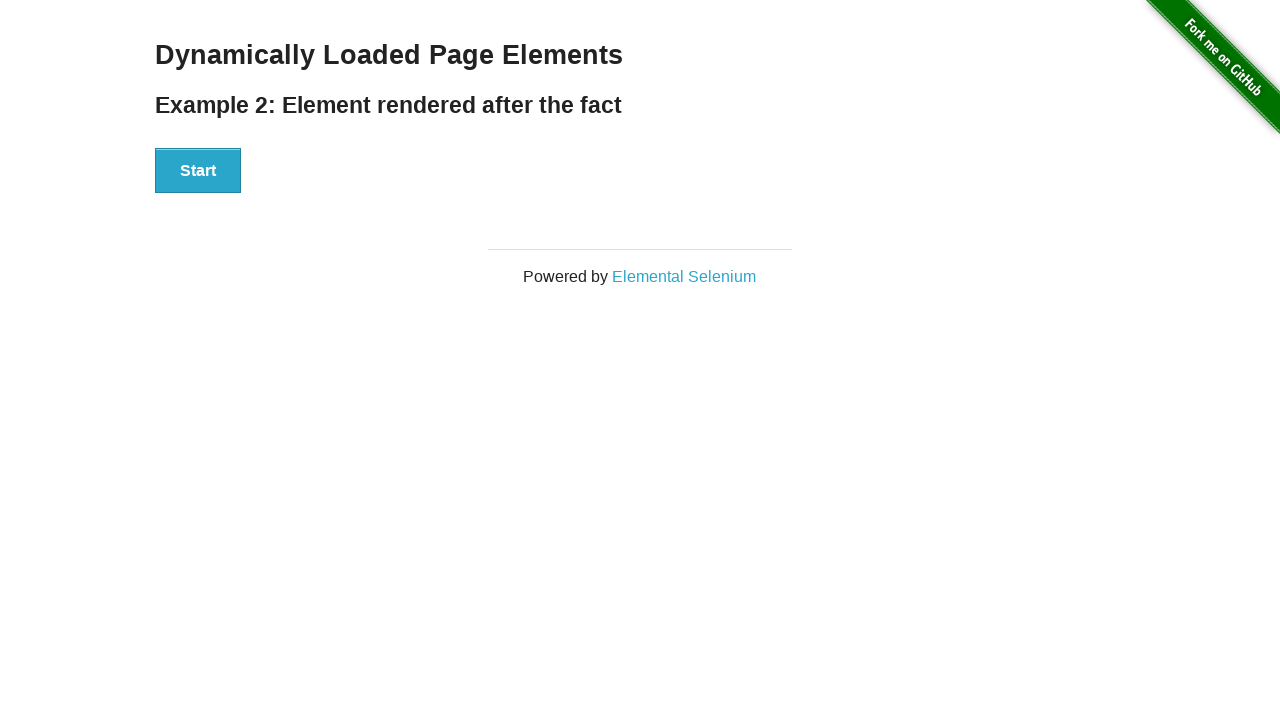

Clicked the Start button to initiate dynamic loading at (198, 171) on #start button
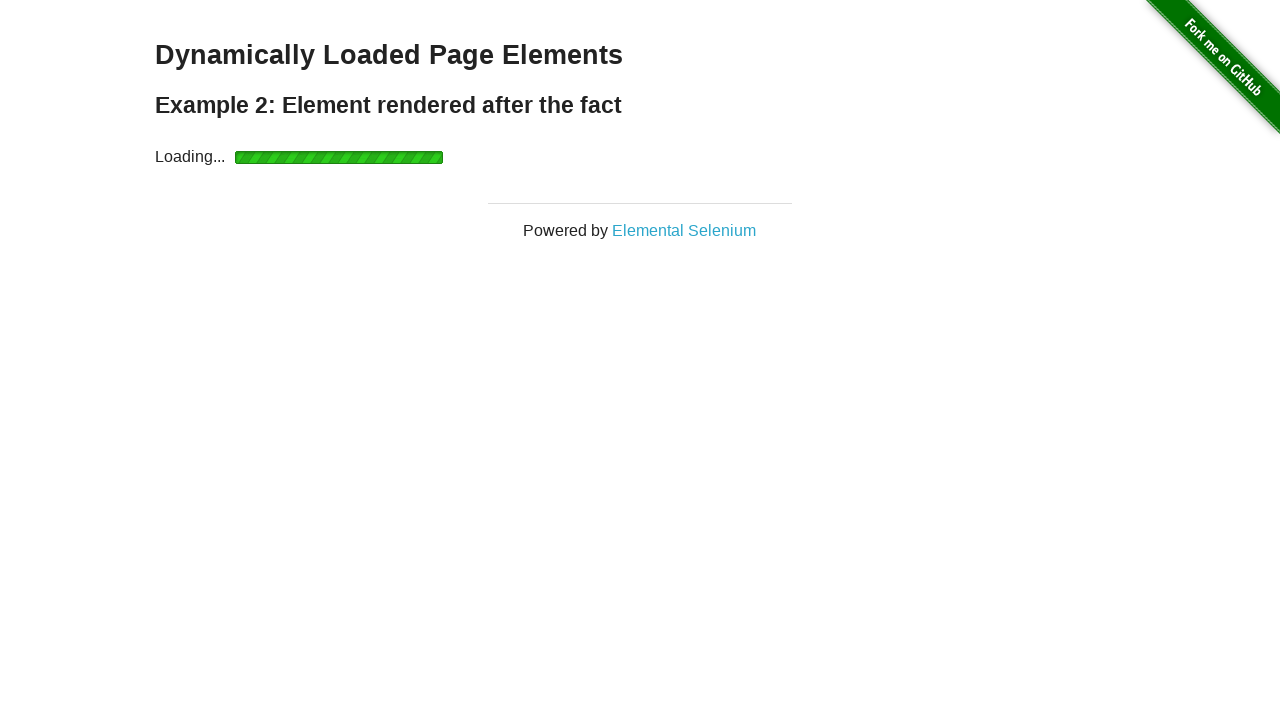

Waited for finish element to appear after loading bar completed
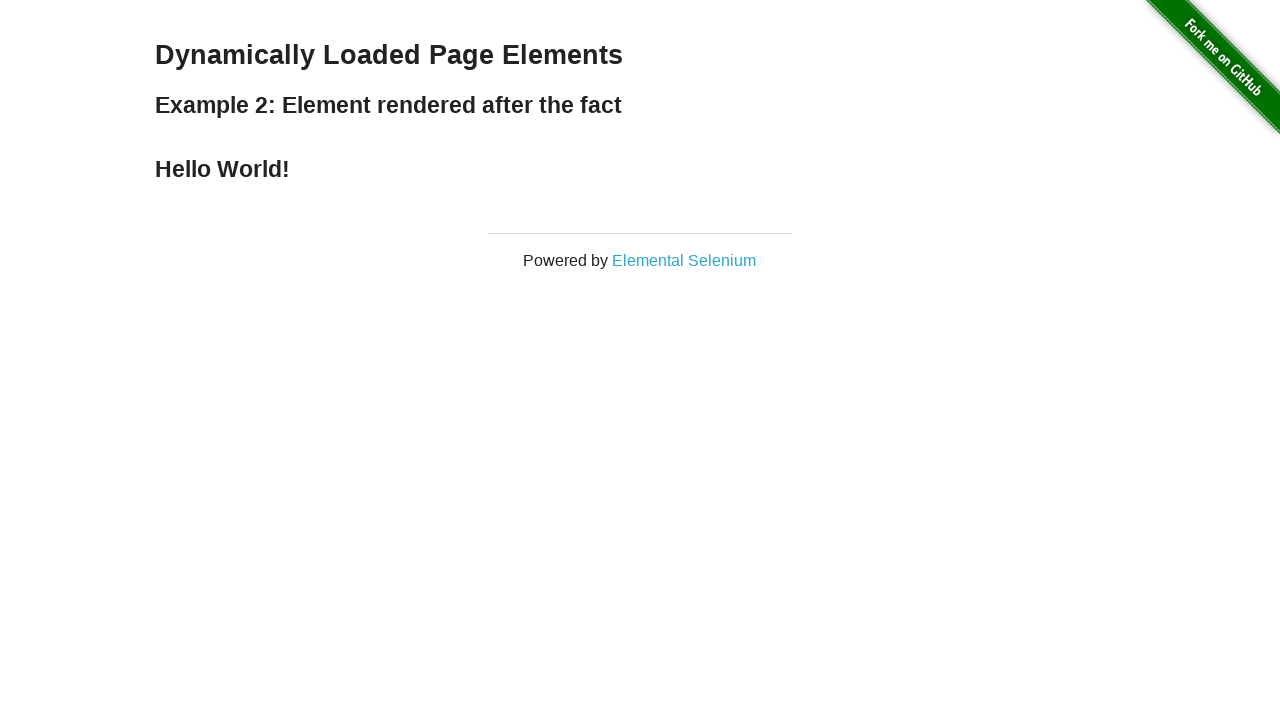

Verified that finish element displays 'Hello World!' text
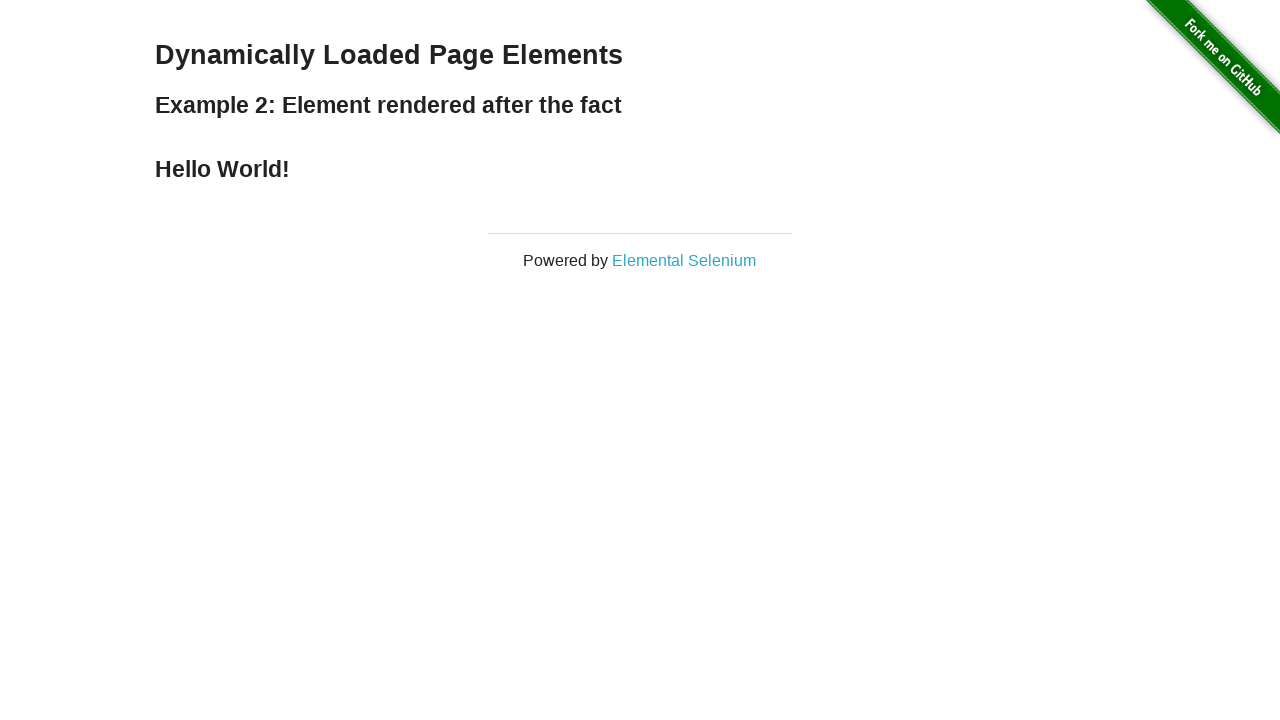

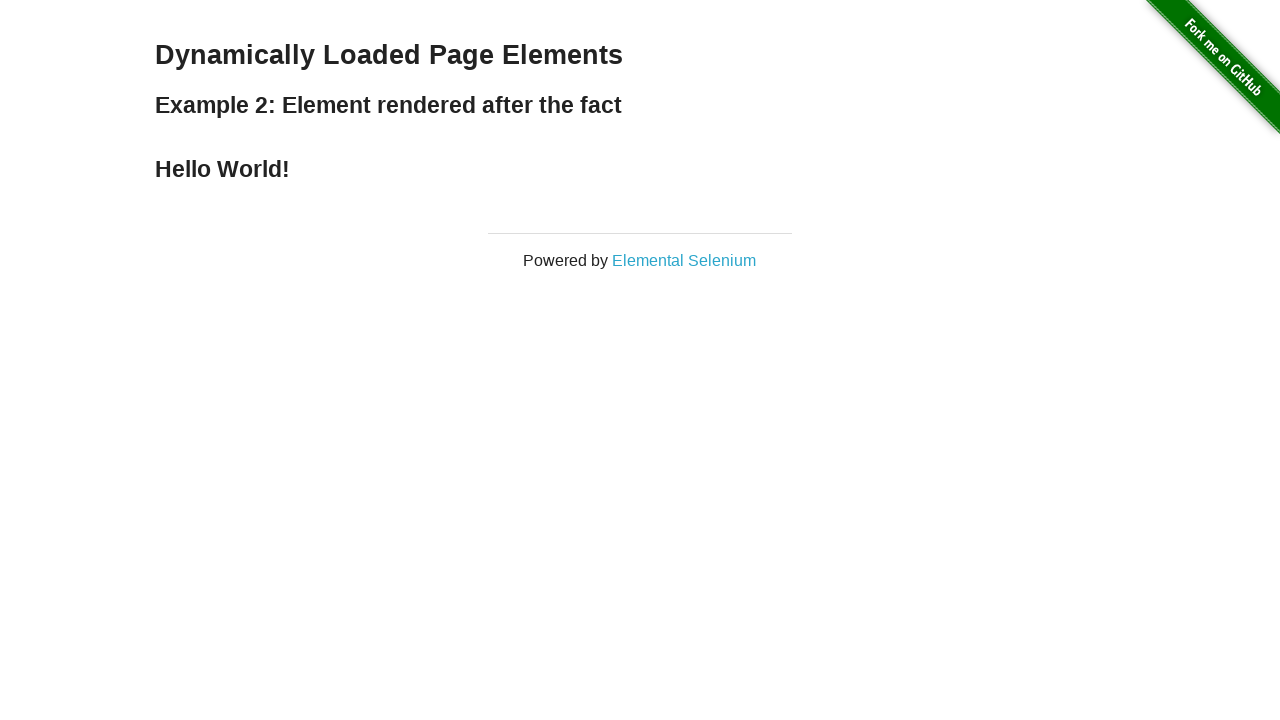